Tests filtering tasks by status, switching between Active and Completed filters

Starting URL: https://todomvc.com/examples/typescript-react/#/

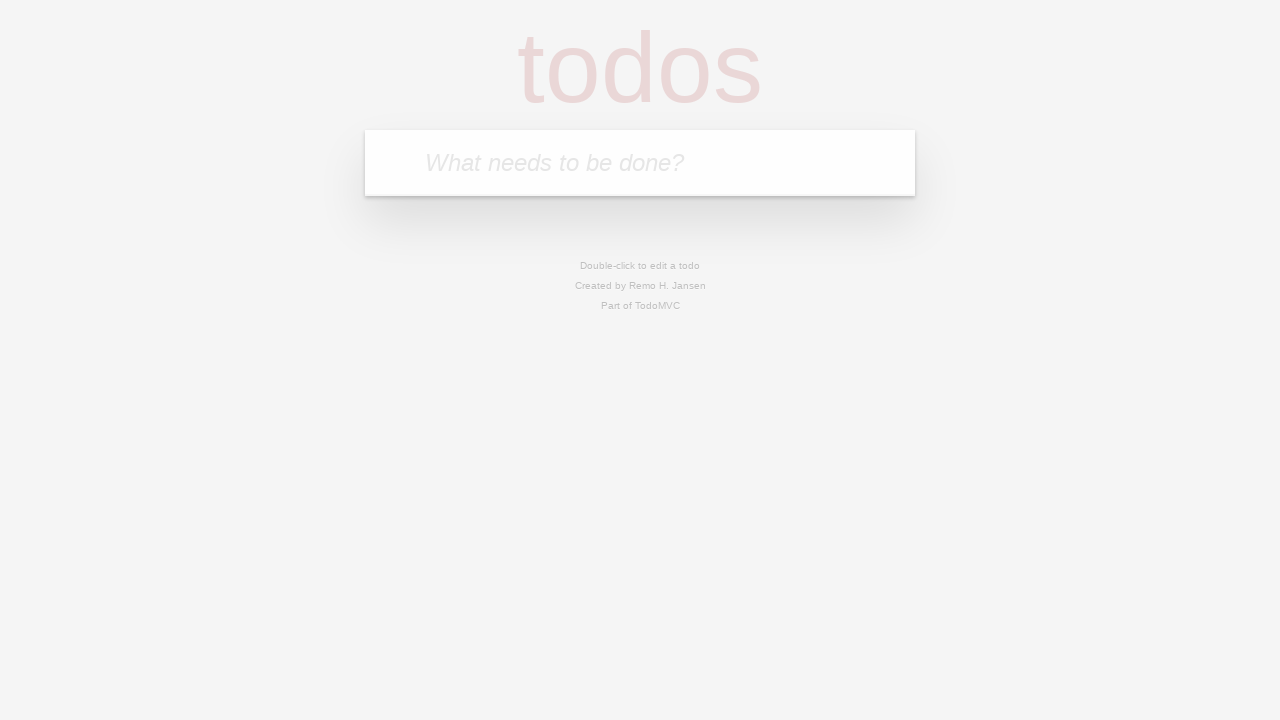

Filled task input field with 'Task 1' on internal:attr=[placeholder="What needs to be done?"i]
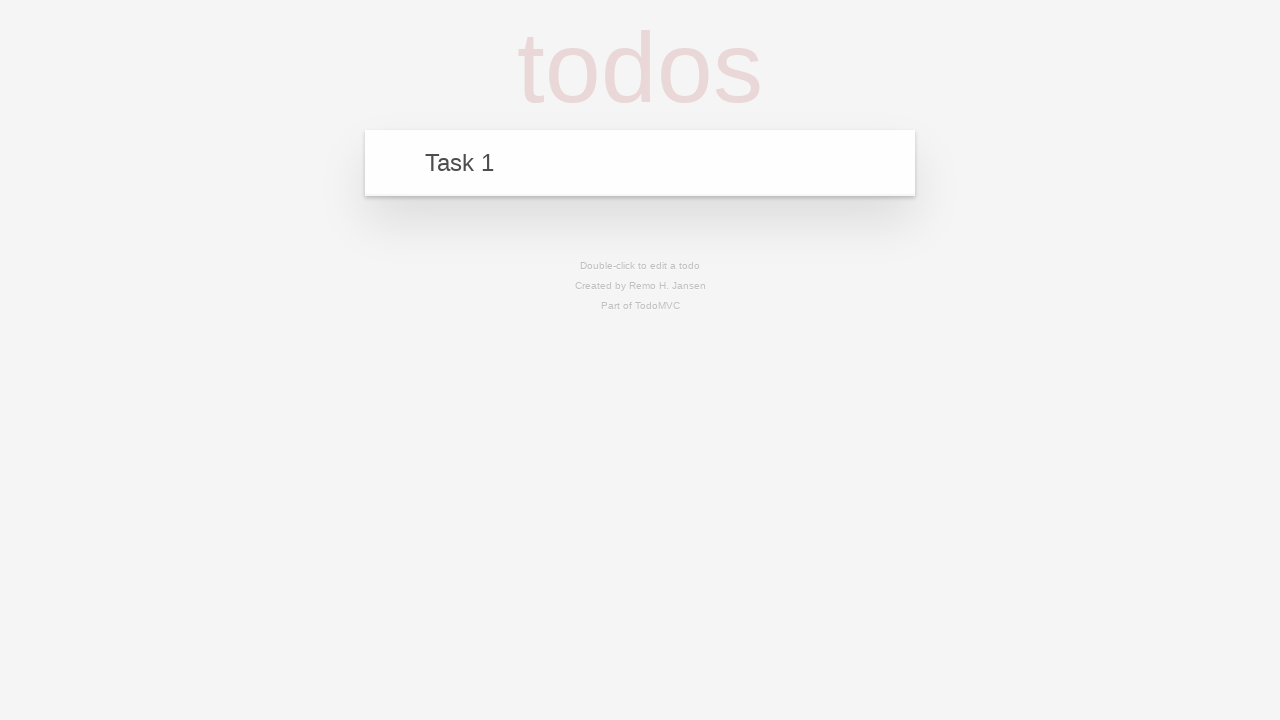

Pressed Enter to add Task 1 on internal:attr=[placeholder="What needs to be done?"i]
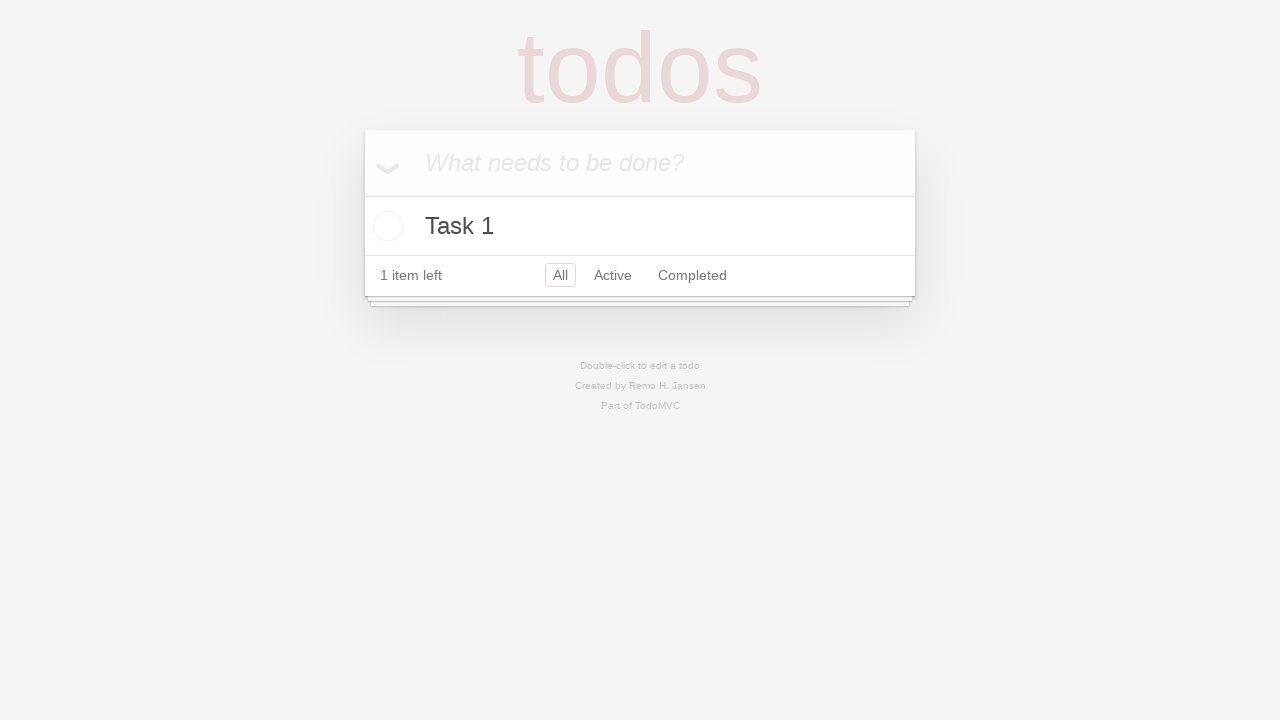

Filled task input field with 'Task 2' on internal:attr=[placeholder="What needs to be done?"i]
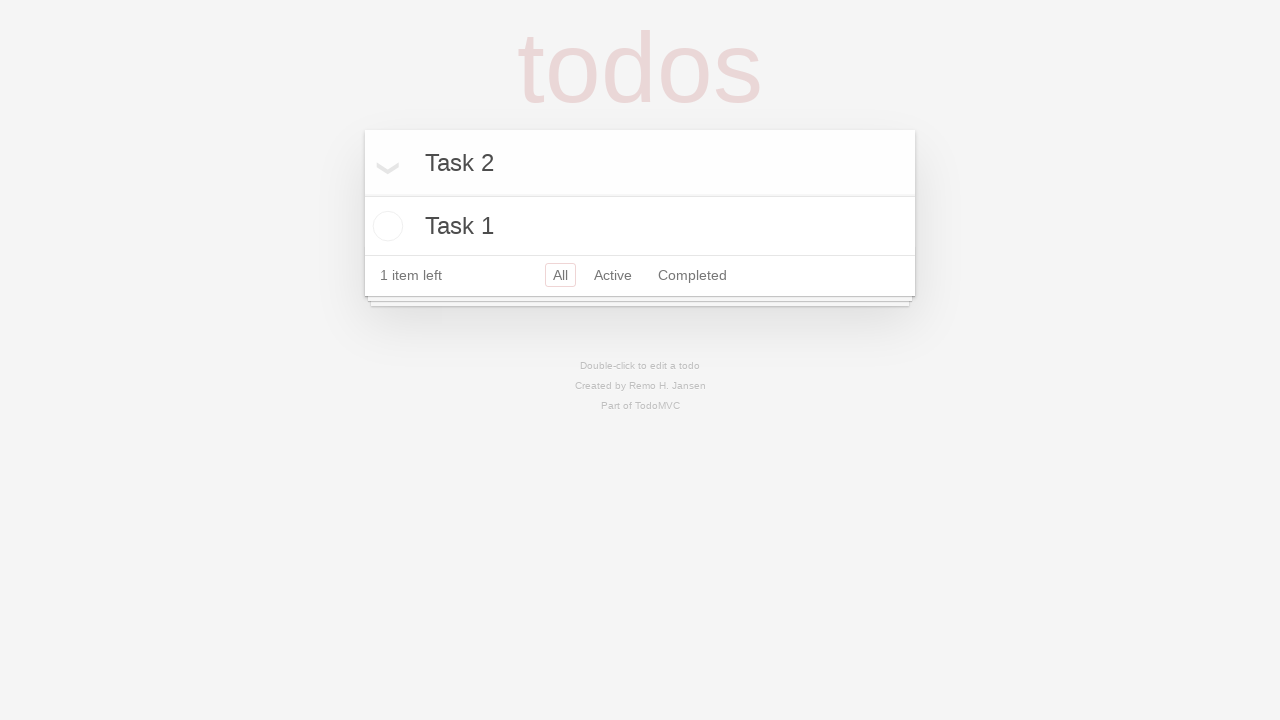

Pressed Enter to add Task 2 on internal:attr=[placeholder="What needs to be done?"i]
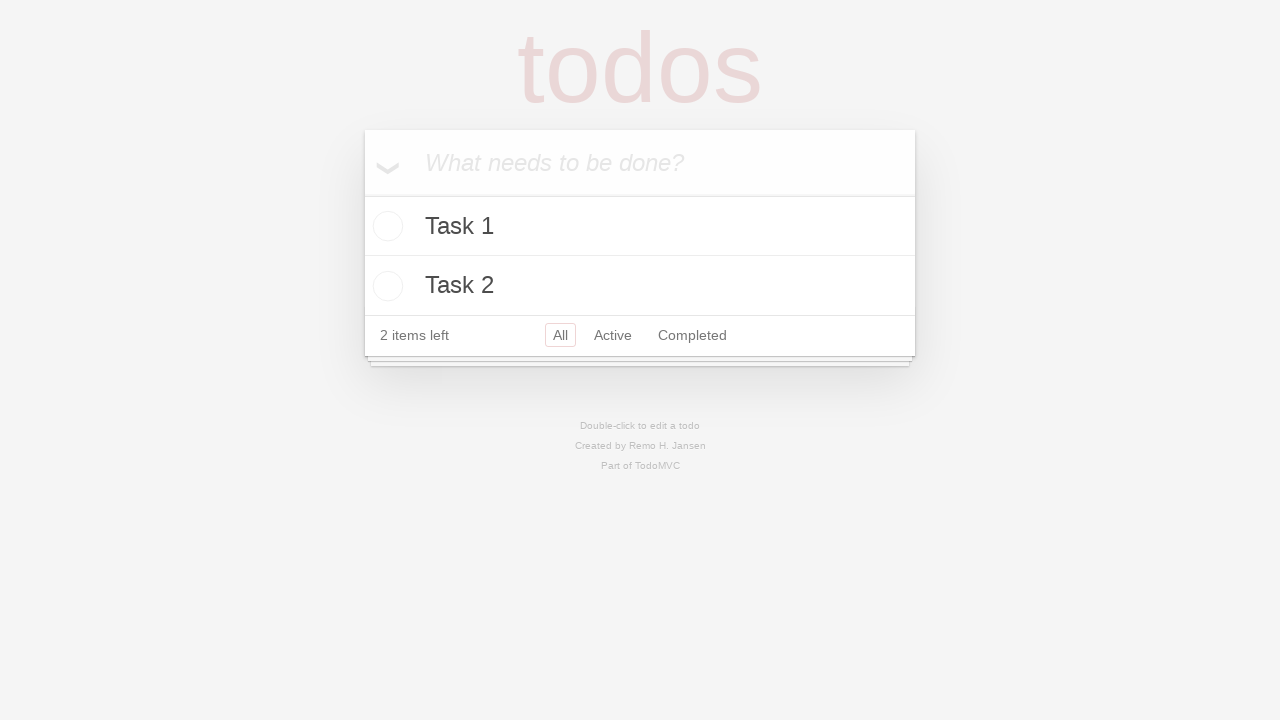

Clicked toggle checkbox to mark first task as completed at (385, 226) on .toggle >> nth=0
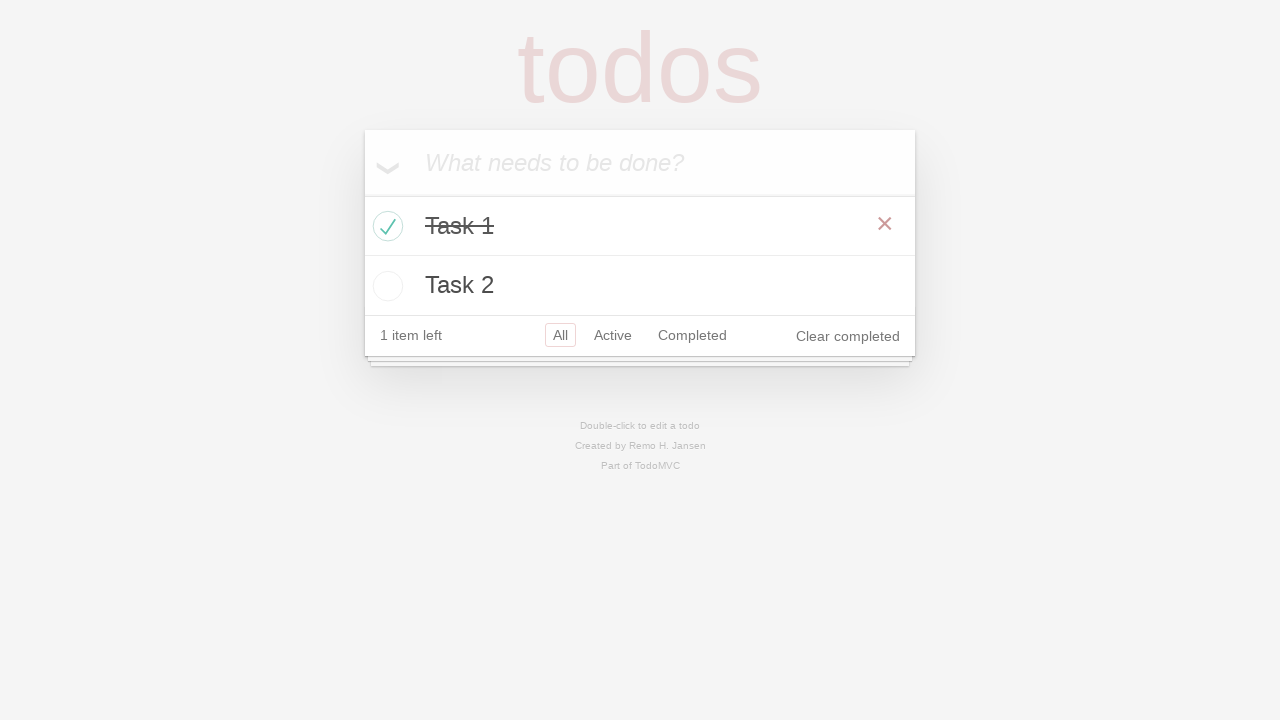

Clicked Active filter to show only active tasks at (613, 335) on internal:text="Active"i
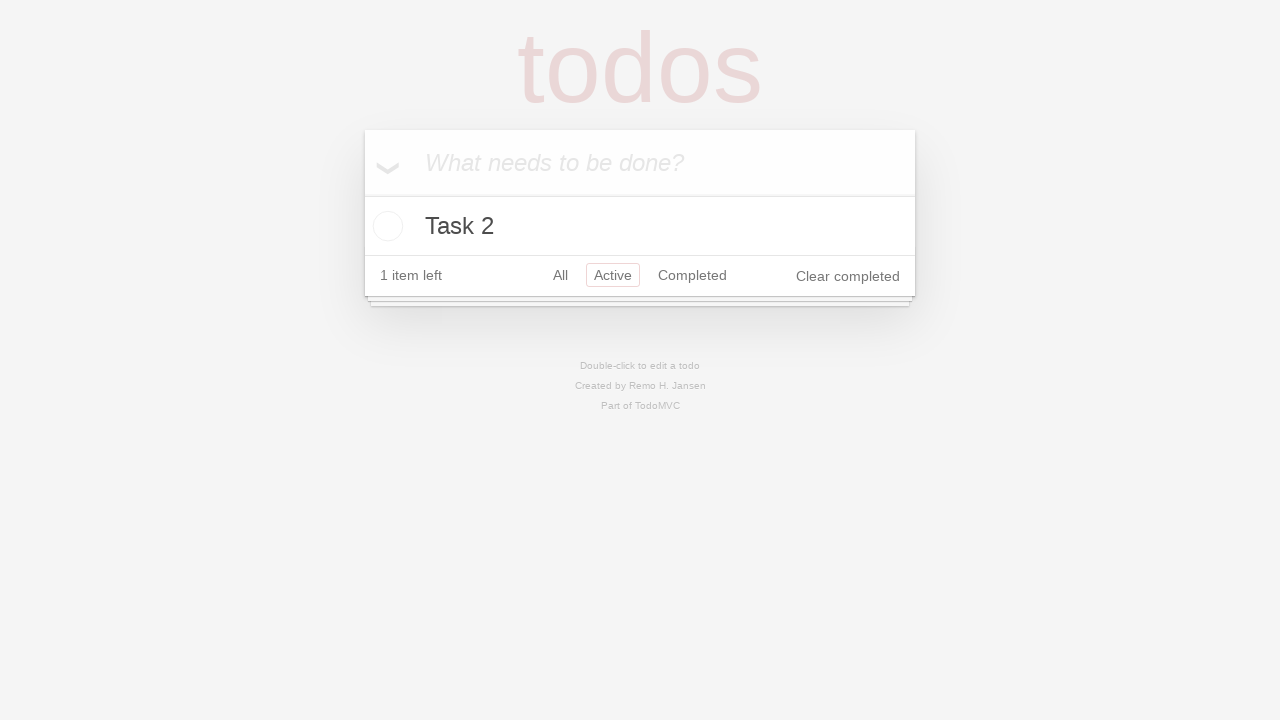

Clicked Completed filter to show only completed tasks at (692, 275) on internal:role=link[name="Completed"i]
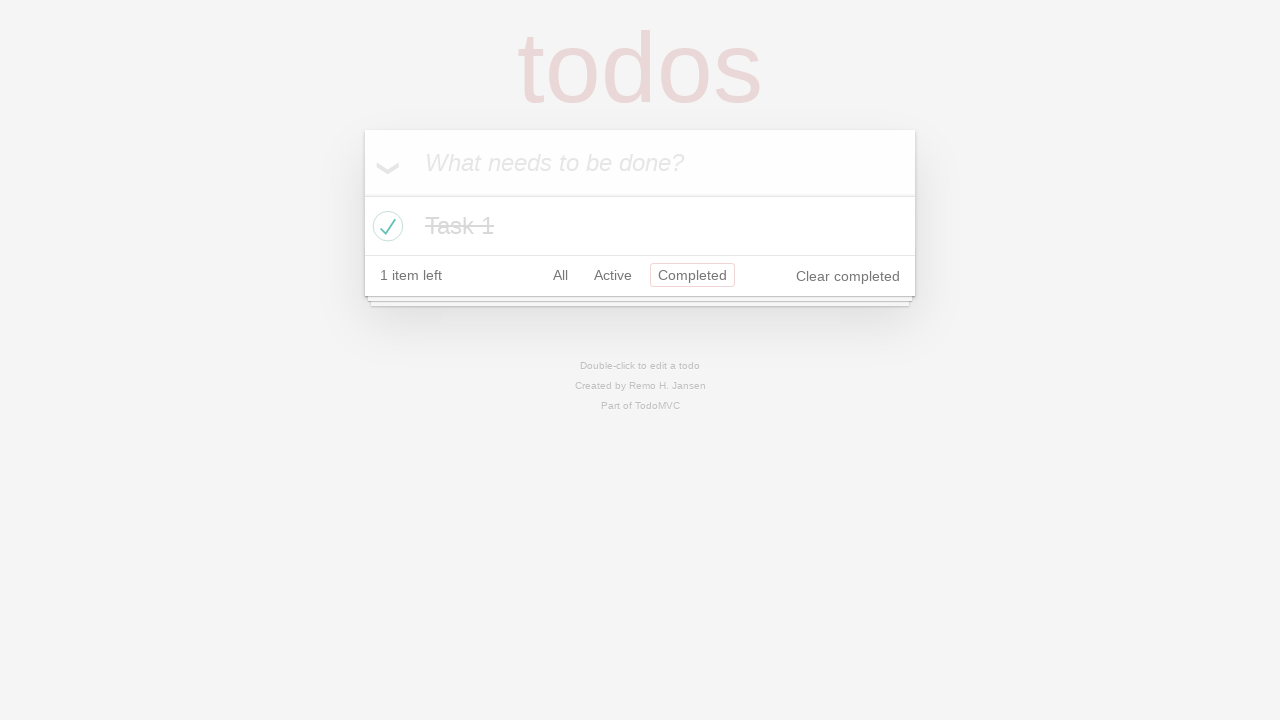

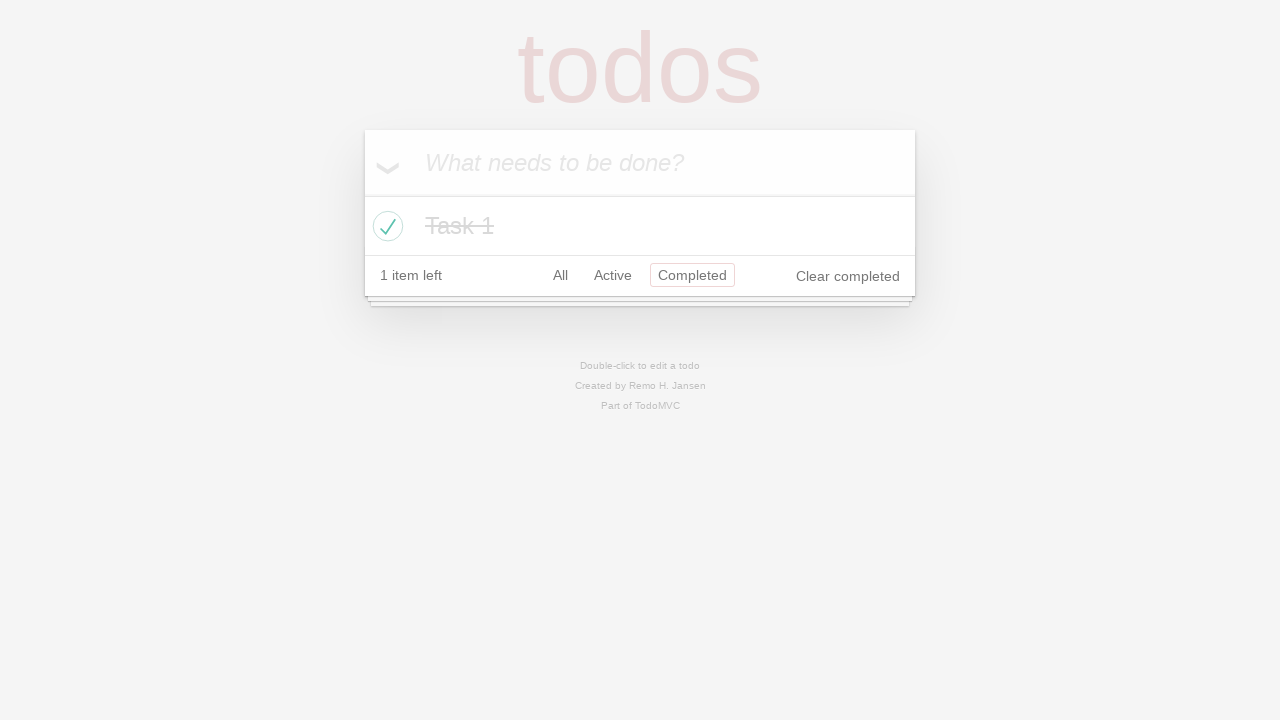